Tests Status Codes page by navigating to the 500 status code page and verifying the page text.

Starting URL: https://the-internet.herokuapp.com/

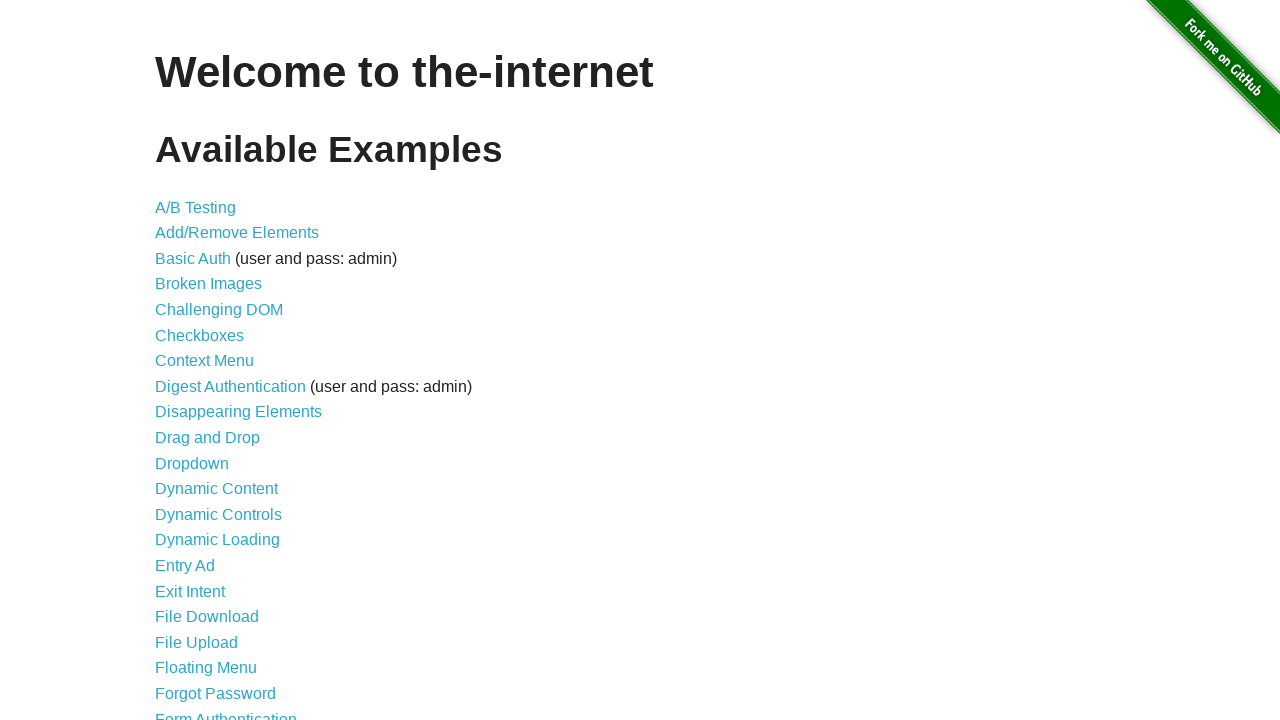

Clicked on Status Codes link at (203, 600) on a[href='/status_codes']
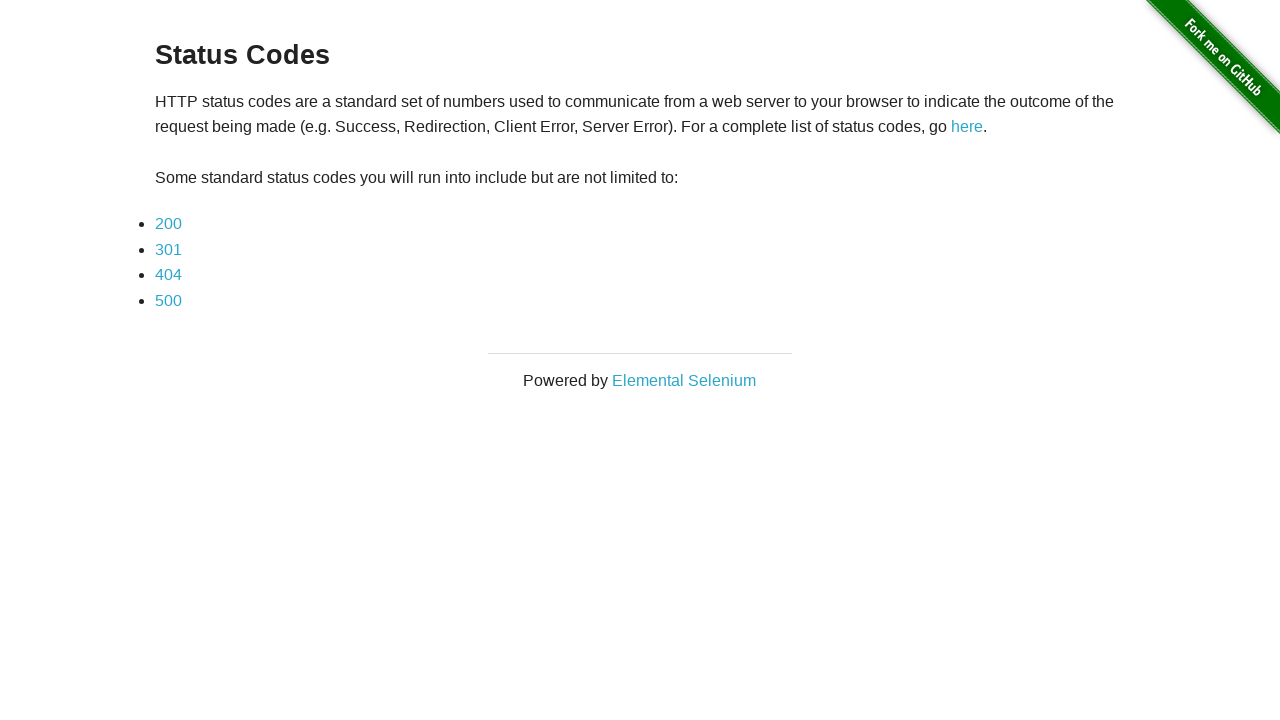

Clicked on 500 status code link at (168, 300) on a:has-text('500')
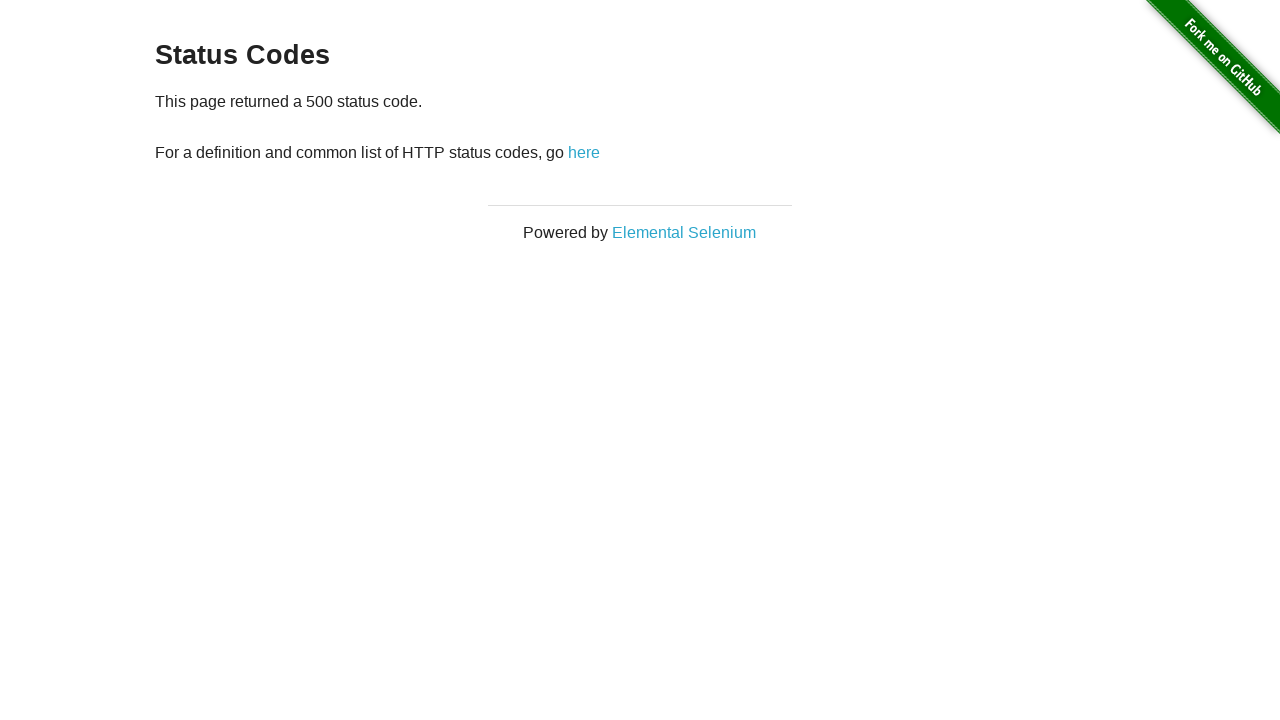

Status 500 page loaded and example text displayed
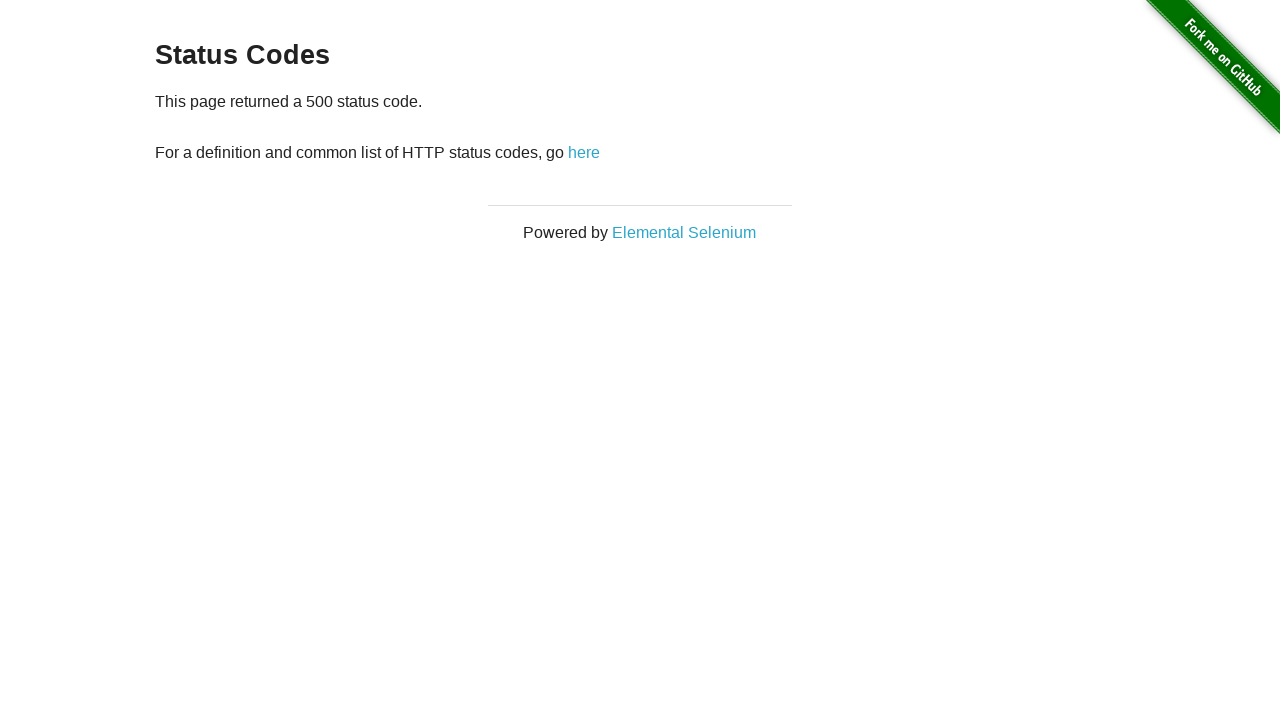

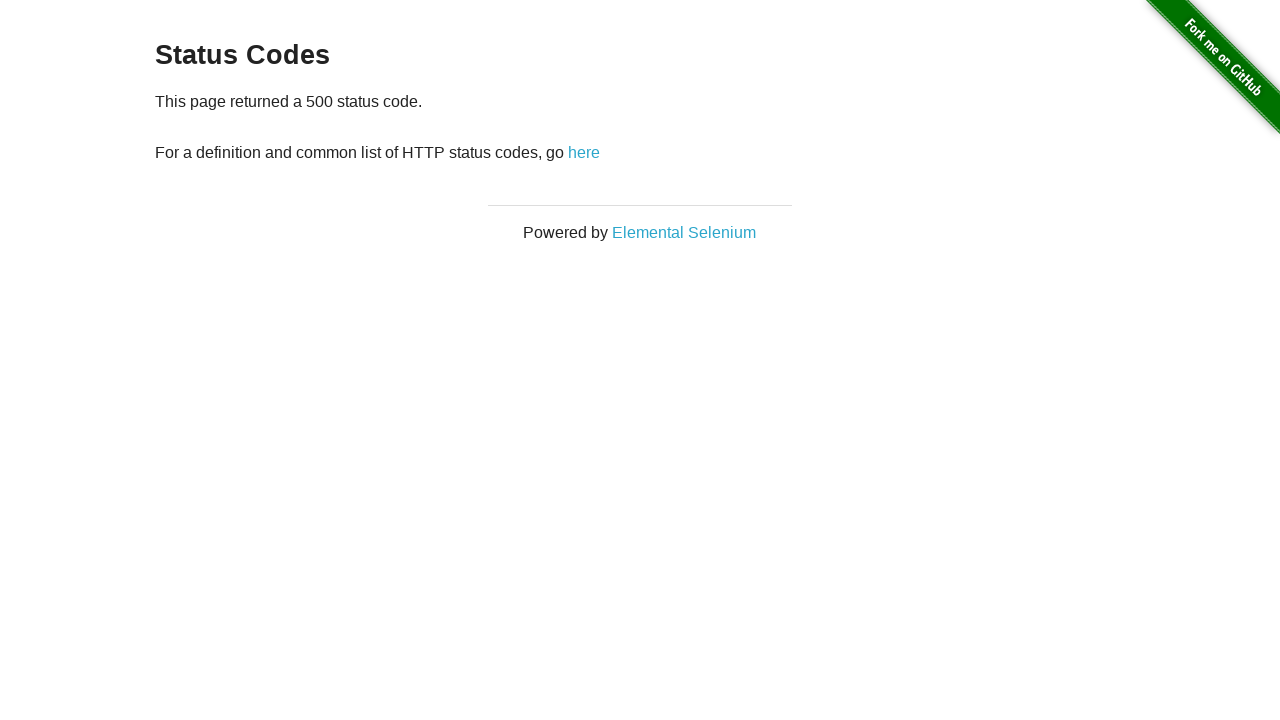